Tests the confirmation alert by clicking the confirm button, dismissing the alert, and verifying the cancel result is displayed

Starting URL: https://demoqa.com/alerts

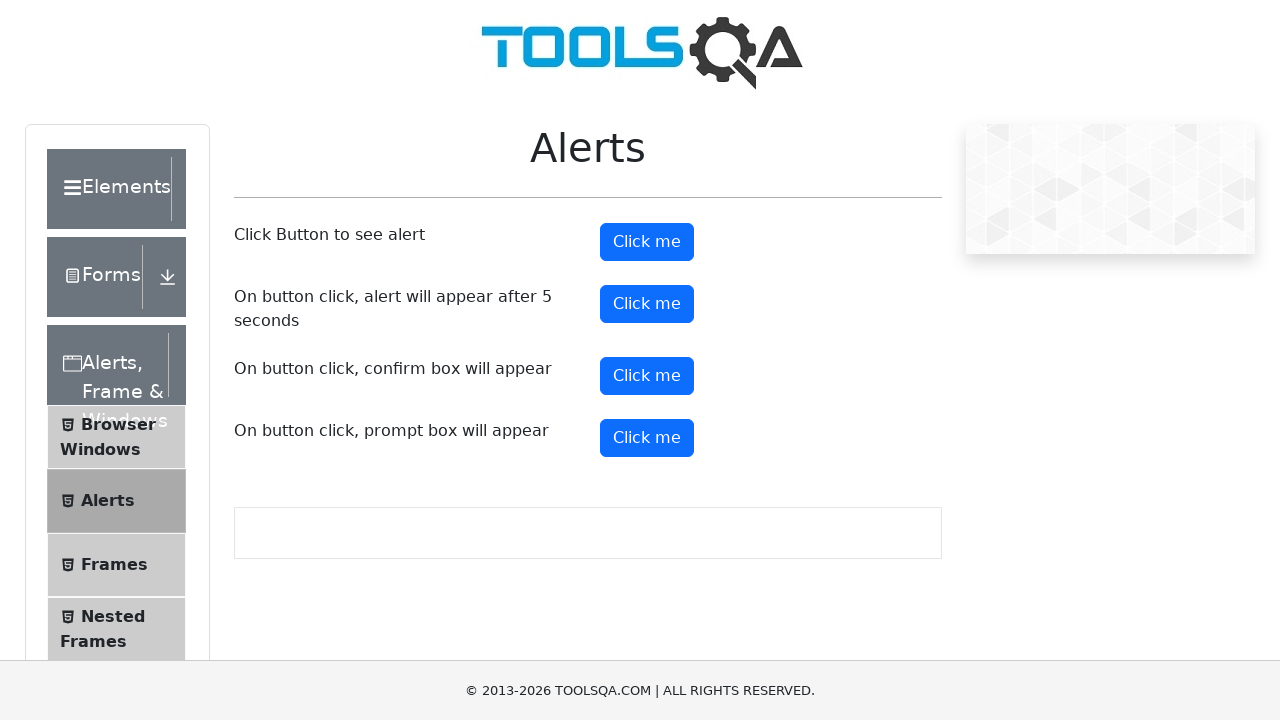

Set up dialog handler to dismiss confirmation alert
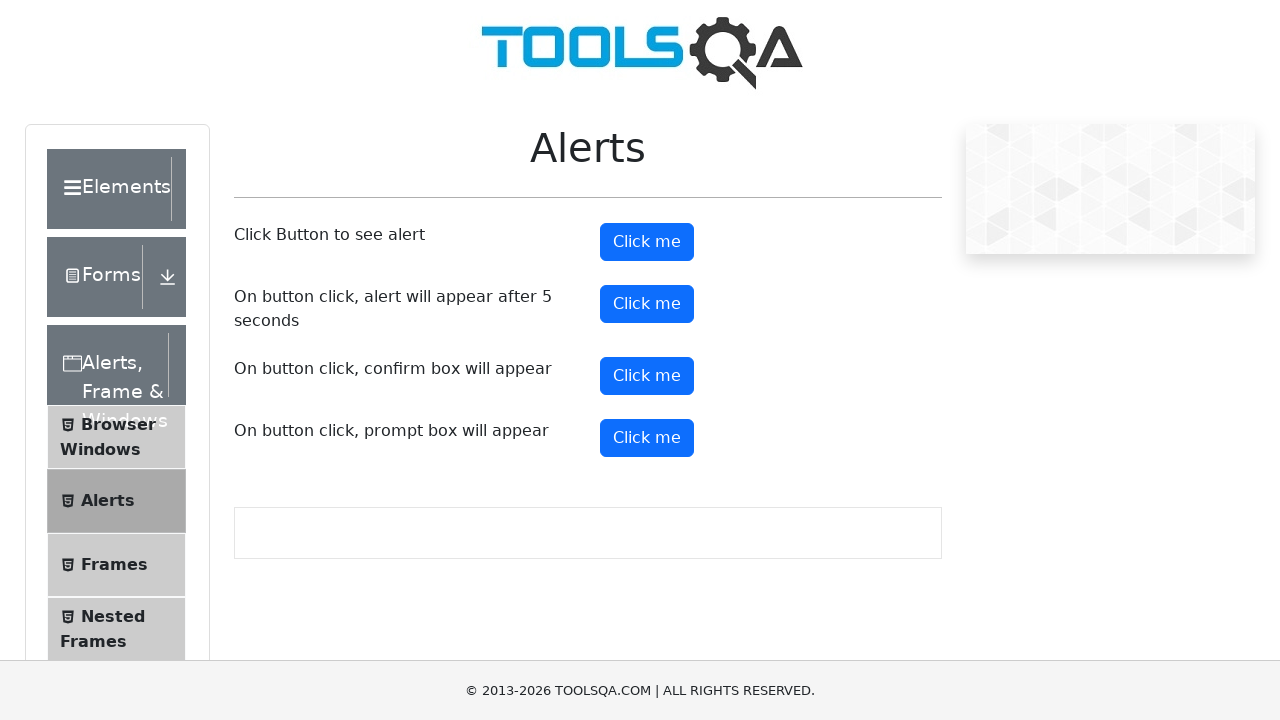

Clicked confirmation alert button at (647, 376) on #confirmButton
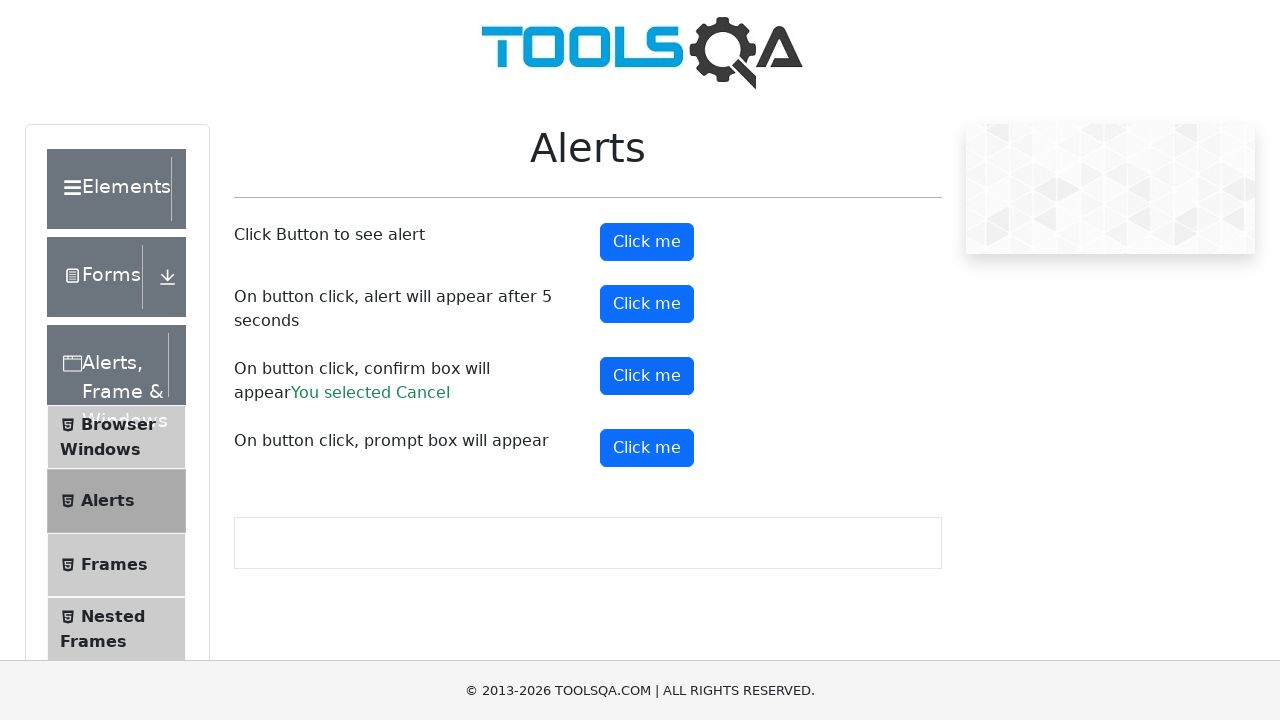

Confirmation result text appeared after dismissing alert
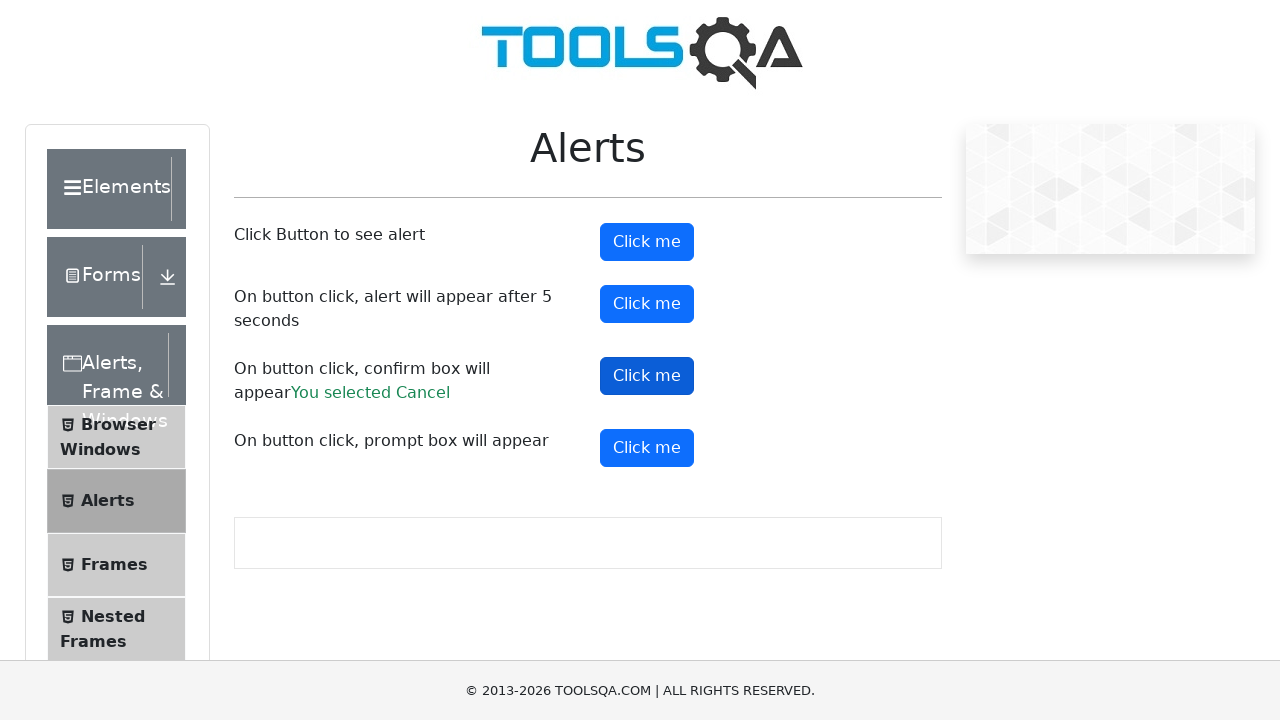

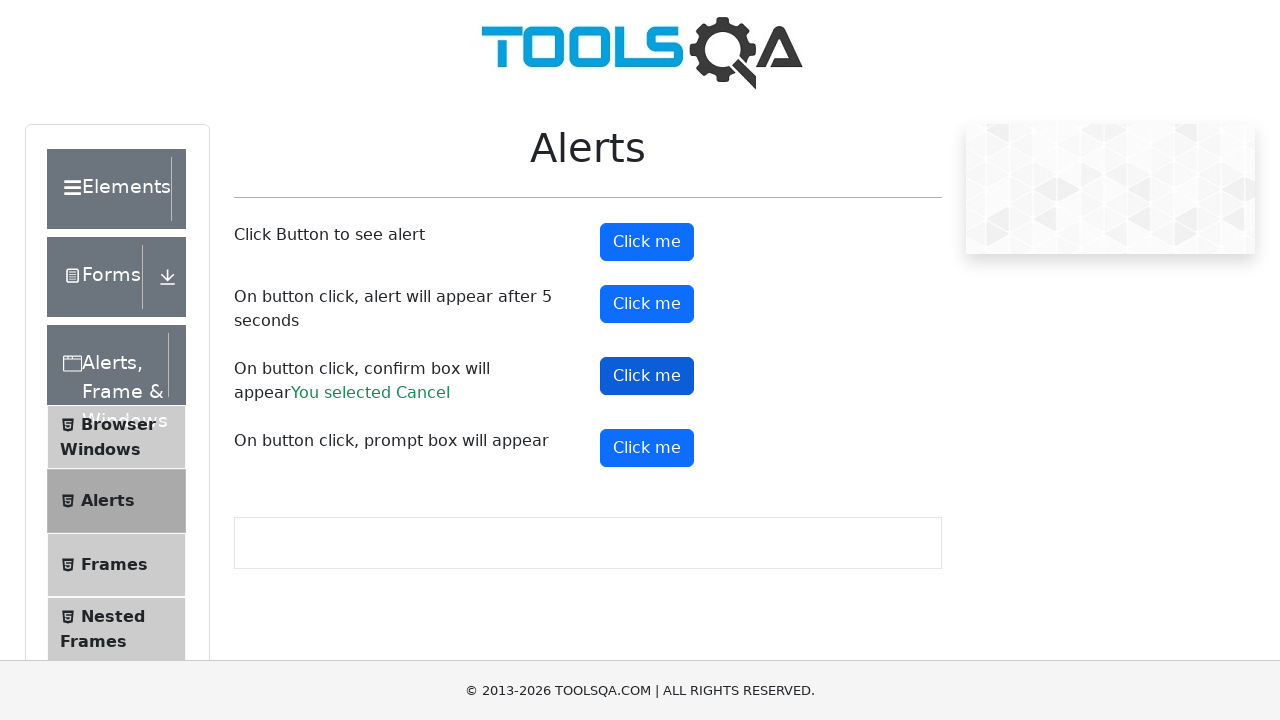